Tests network waiting by clicking a button that triggers an API request and verifying the response status

Starting URL: https://example.cypress.io/commands/waiting

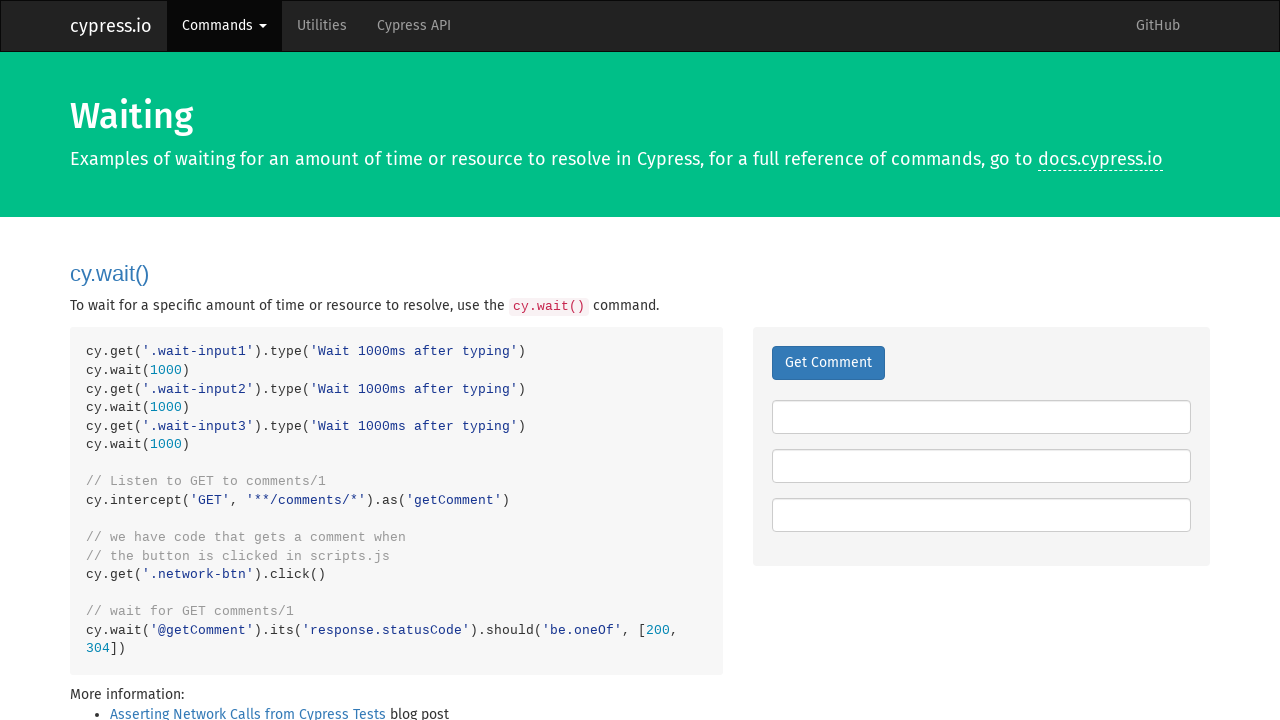

Navigated to the waiting commands example page
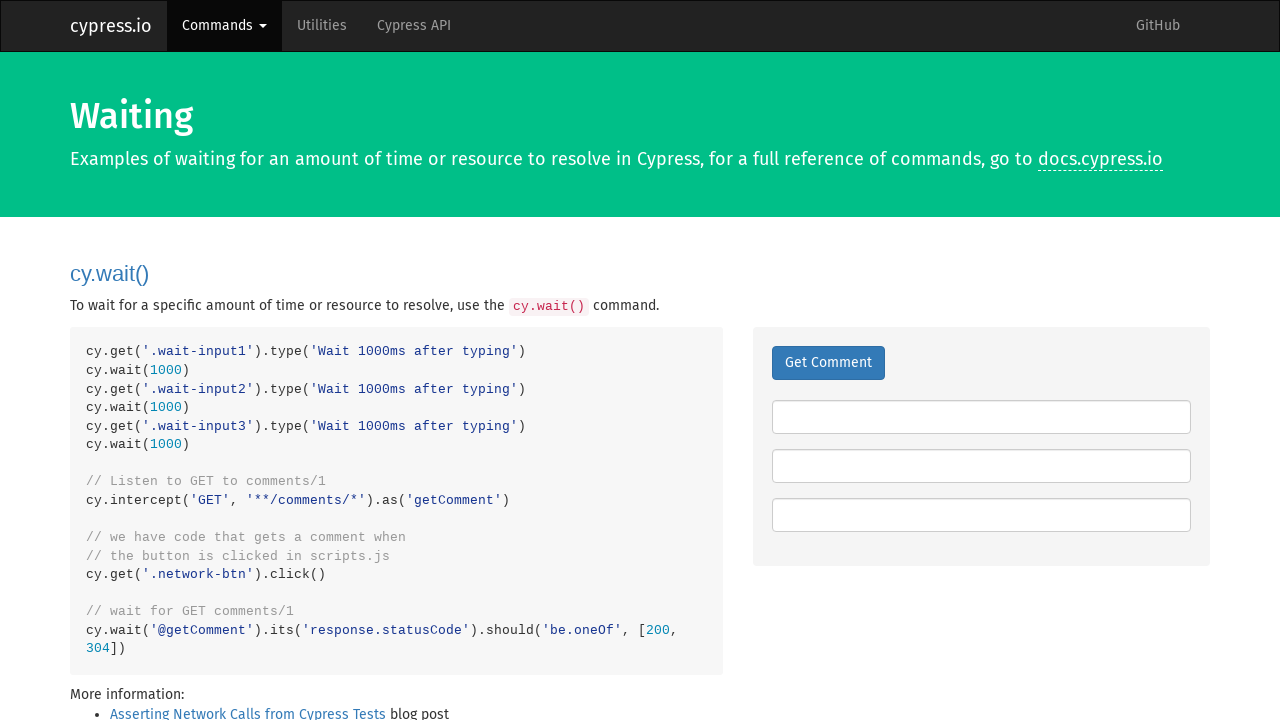

Clicked the network button to trigger API request at (828, 363) on .network-btn
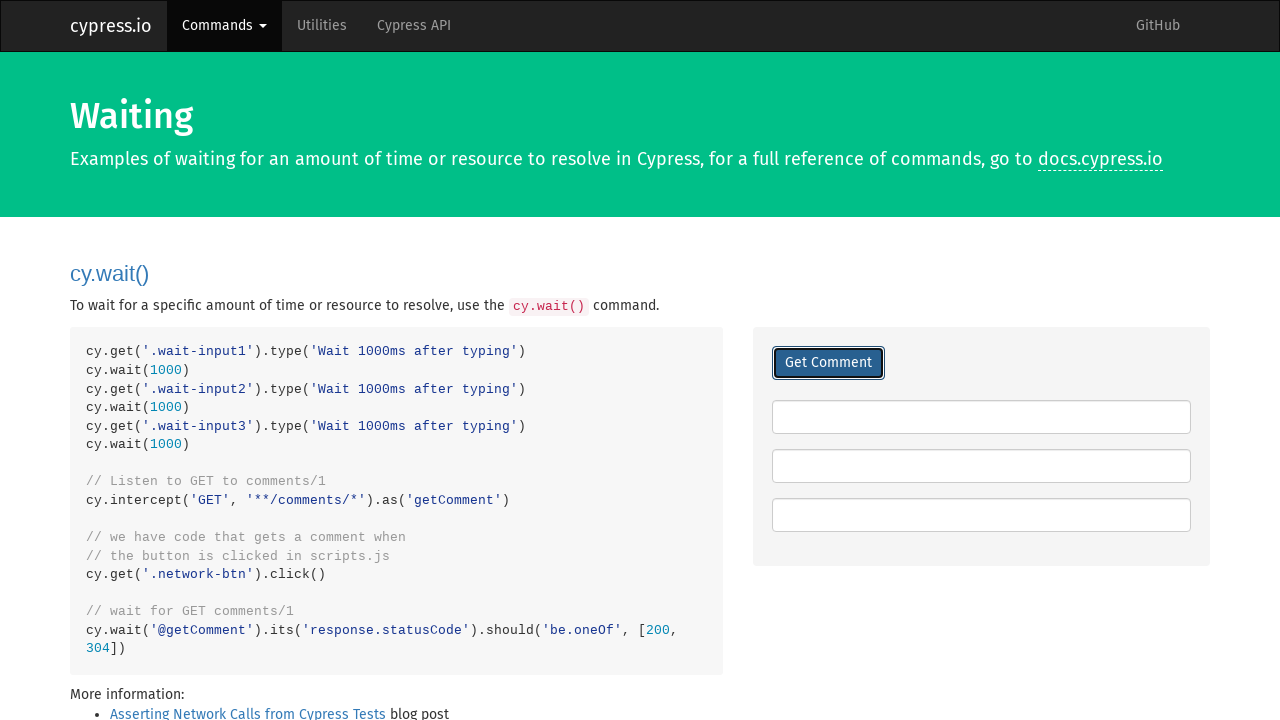

API response received from /comments/ endpoint
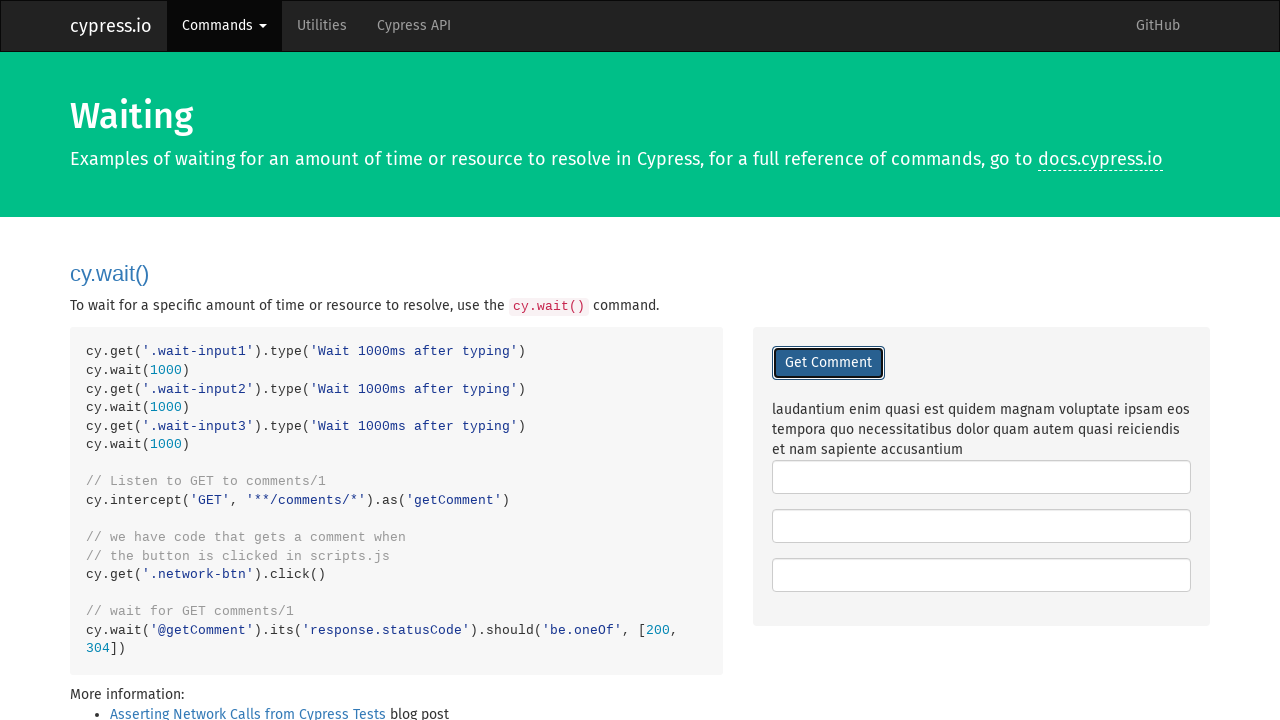

Verified API response status is 200 (successful)
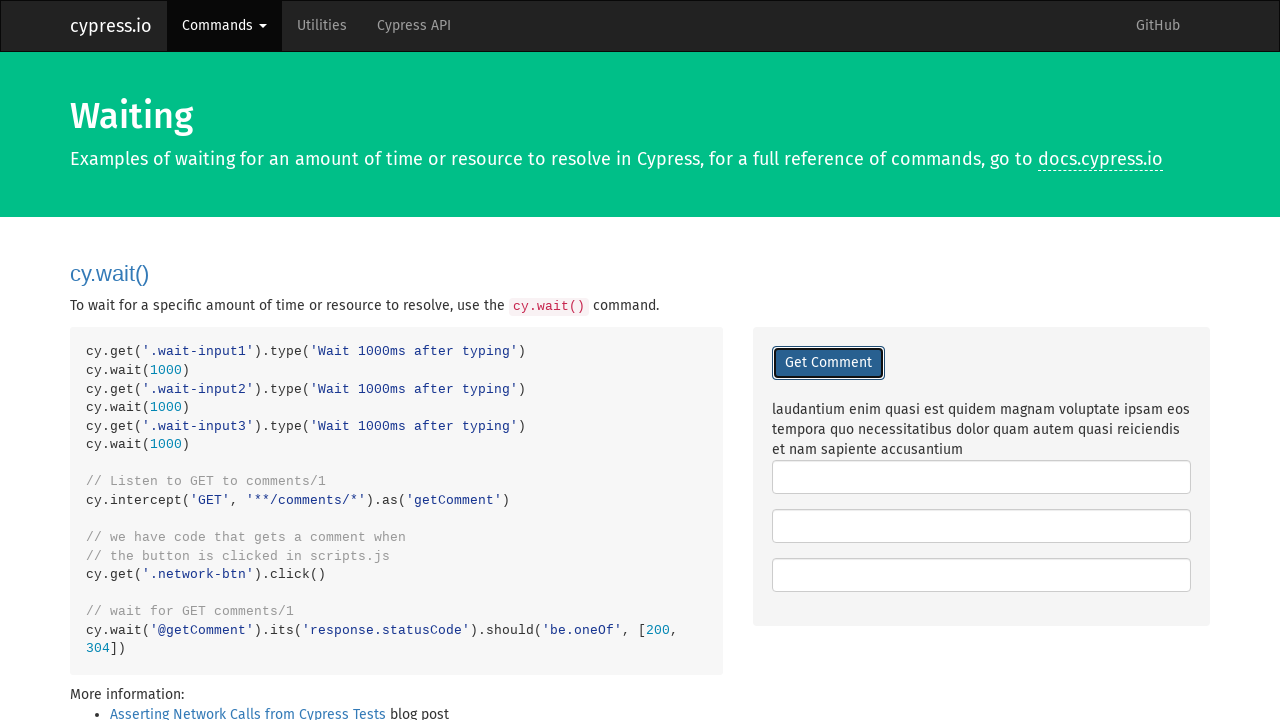

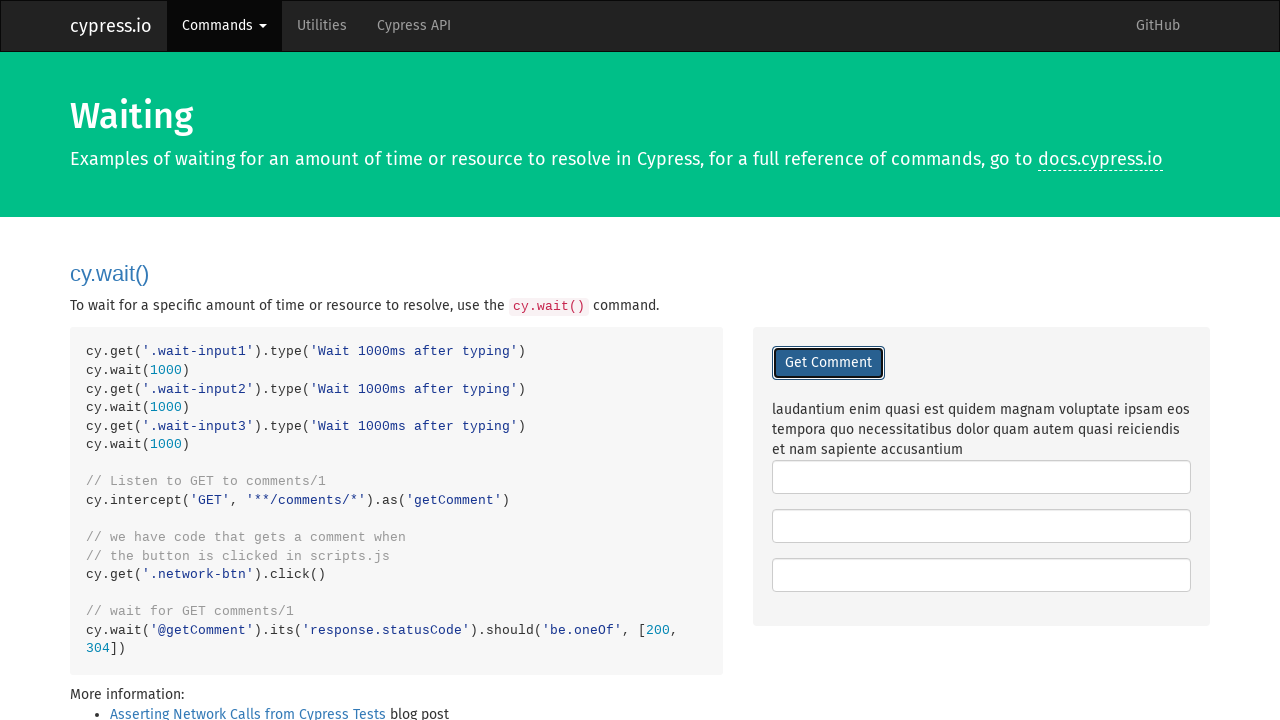